Tests that clicking filter links highlights the currently selected filter

Starting URL: https://demo.playwright.dev/todomvc

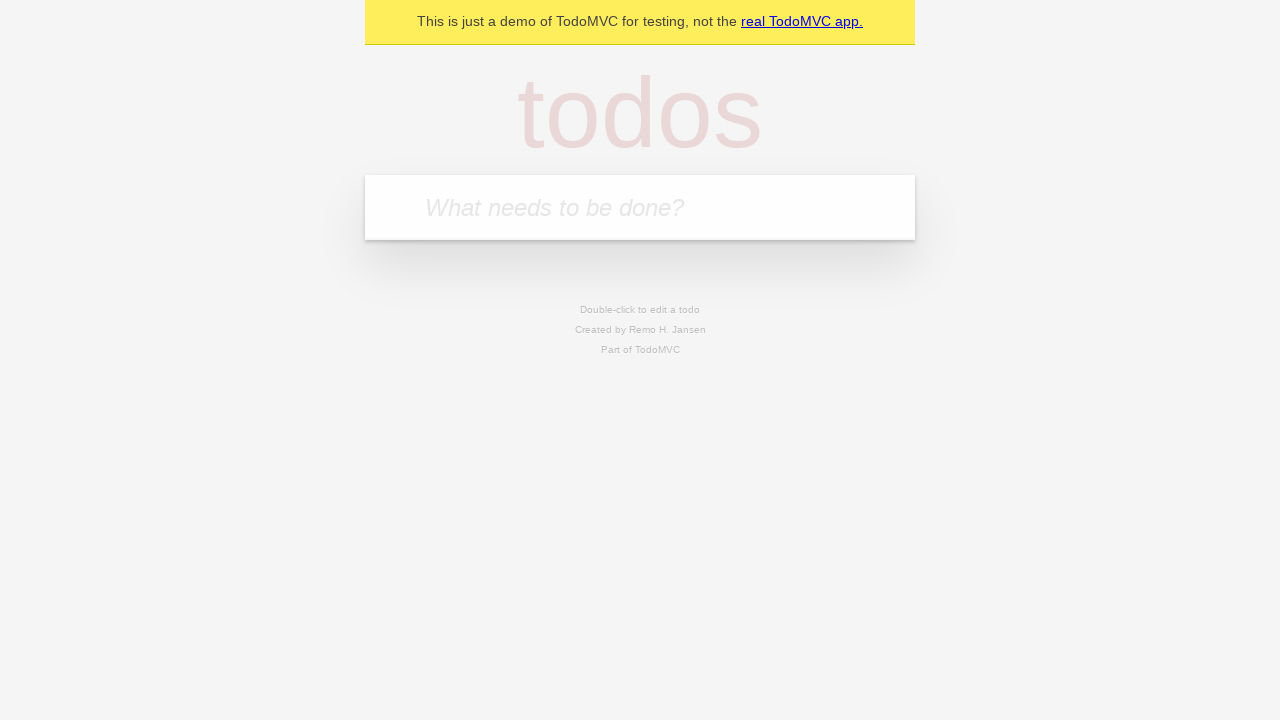

Filled todo input with 'buy some cheese' on internal:attr=[placeholder="What needs to be done?"i]
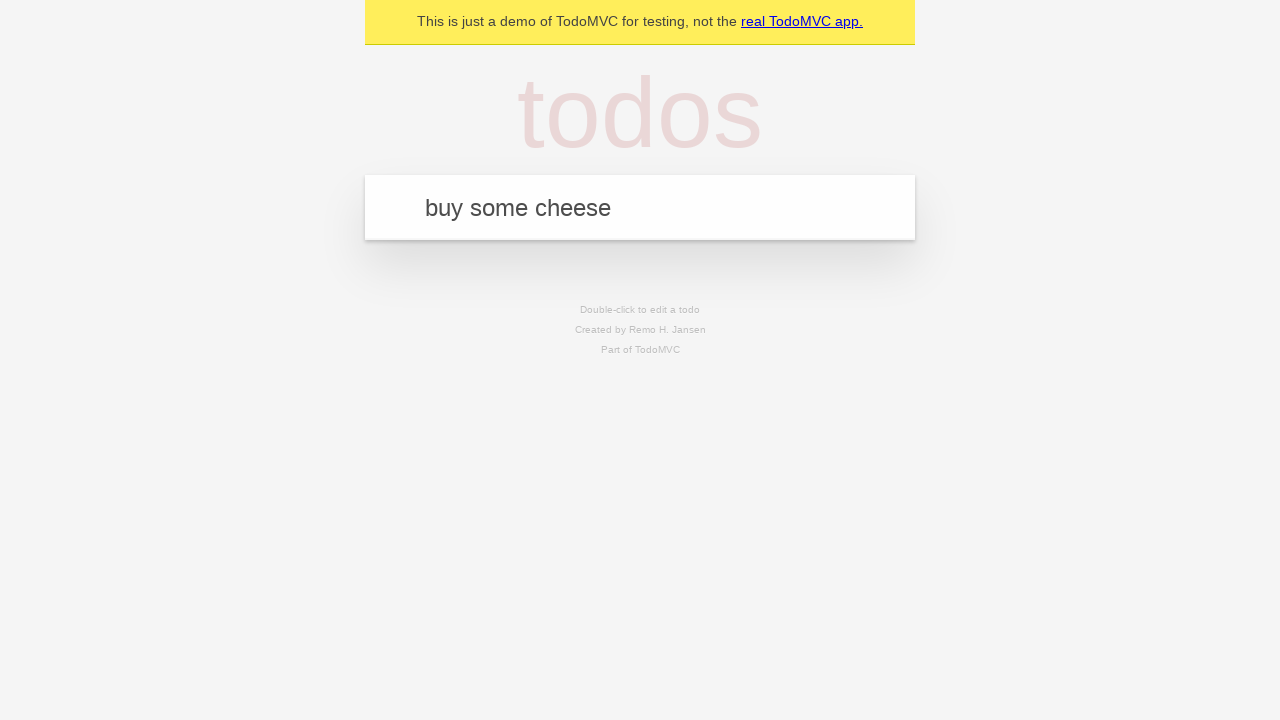

Pressed Enter to create first todo on internal:attr=[placeholder="What needs to be done?"i]
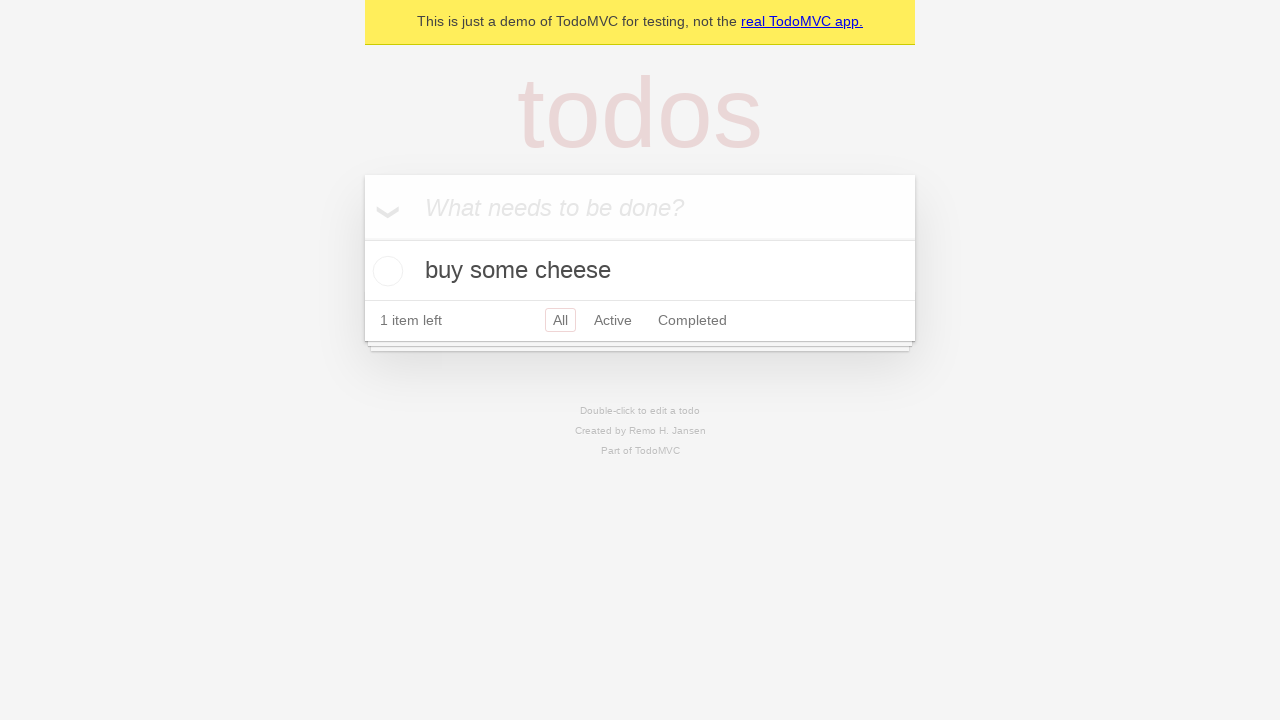

Filled todo input with 'feed the cat' on internal:attr=[placeholder="What needs to be done?"i]
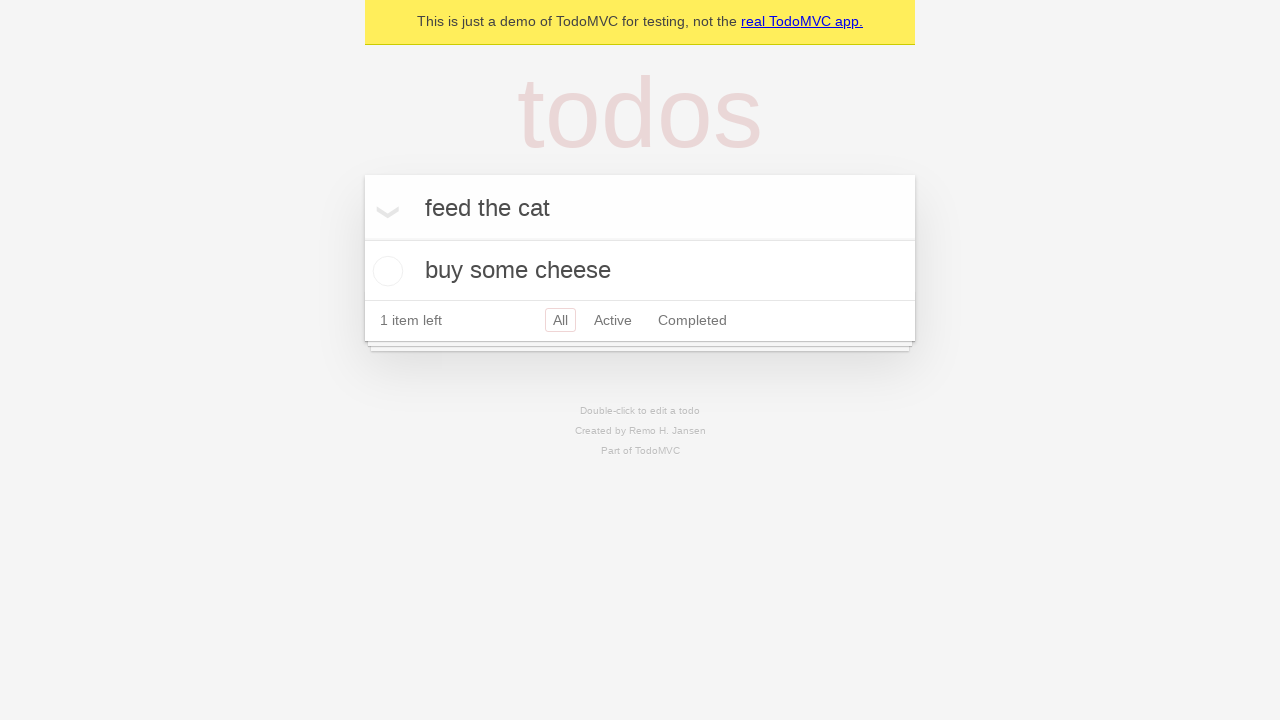

Pressed Enter to create second todo on internal:attr=[placeholder="What needs to be done?"i]
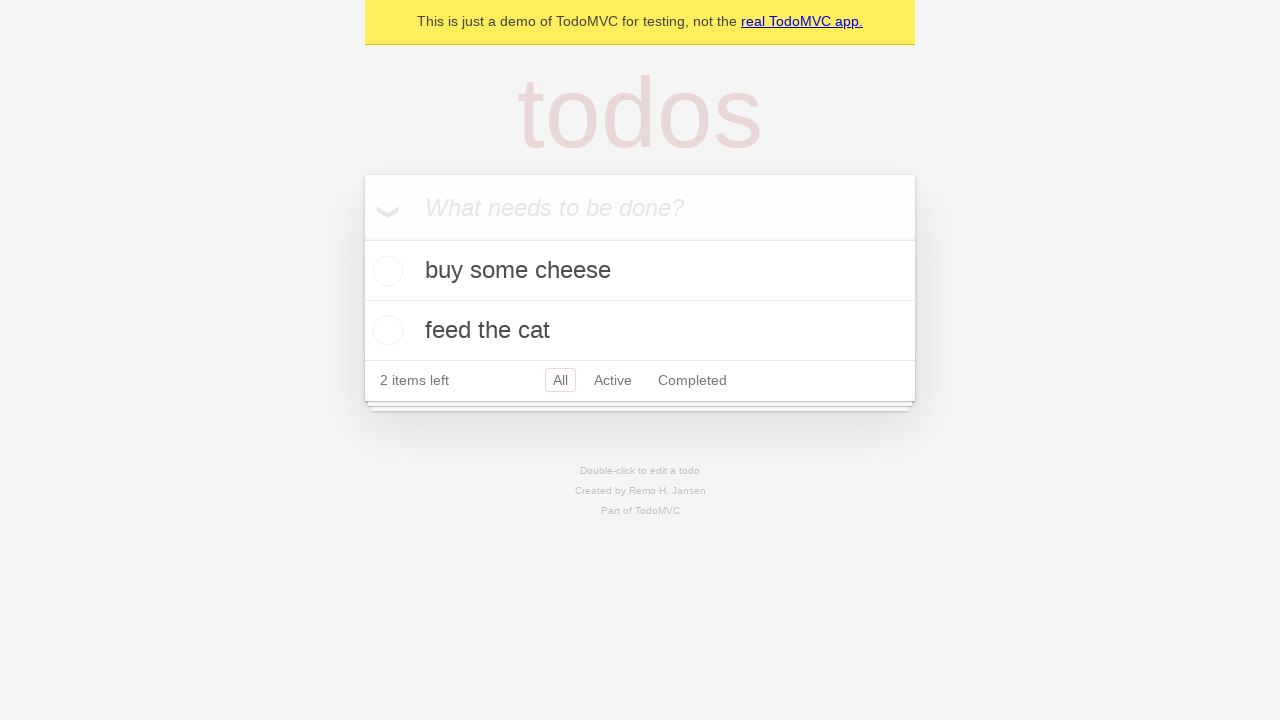

Filled todo input with 'book a doctors appointment' on internal:attr=[placeholder="What needs to be done?"i]
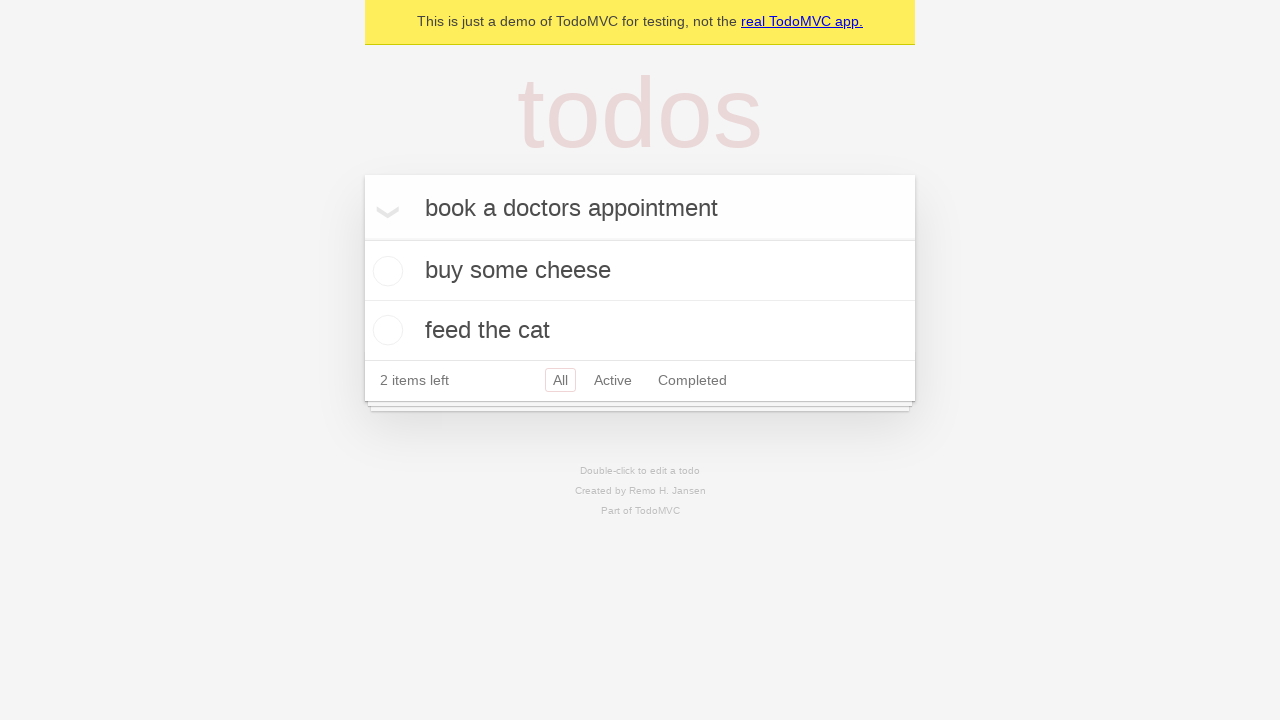

Pressed Enter to create third todo on internal:attr=[placeholder="What needs to be done?"i]
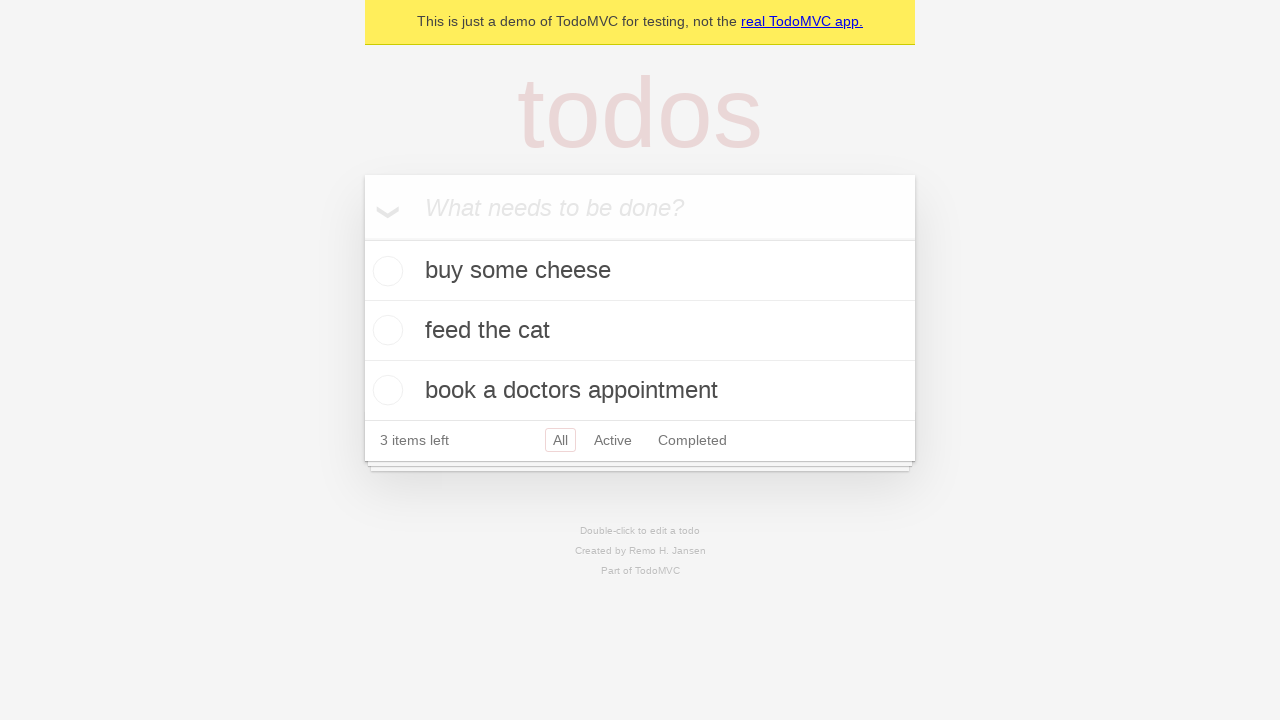

Clicked Active filter link at (613, 440) on internal:role=link[name="Active"i]
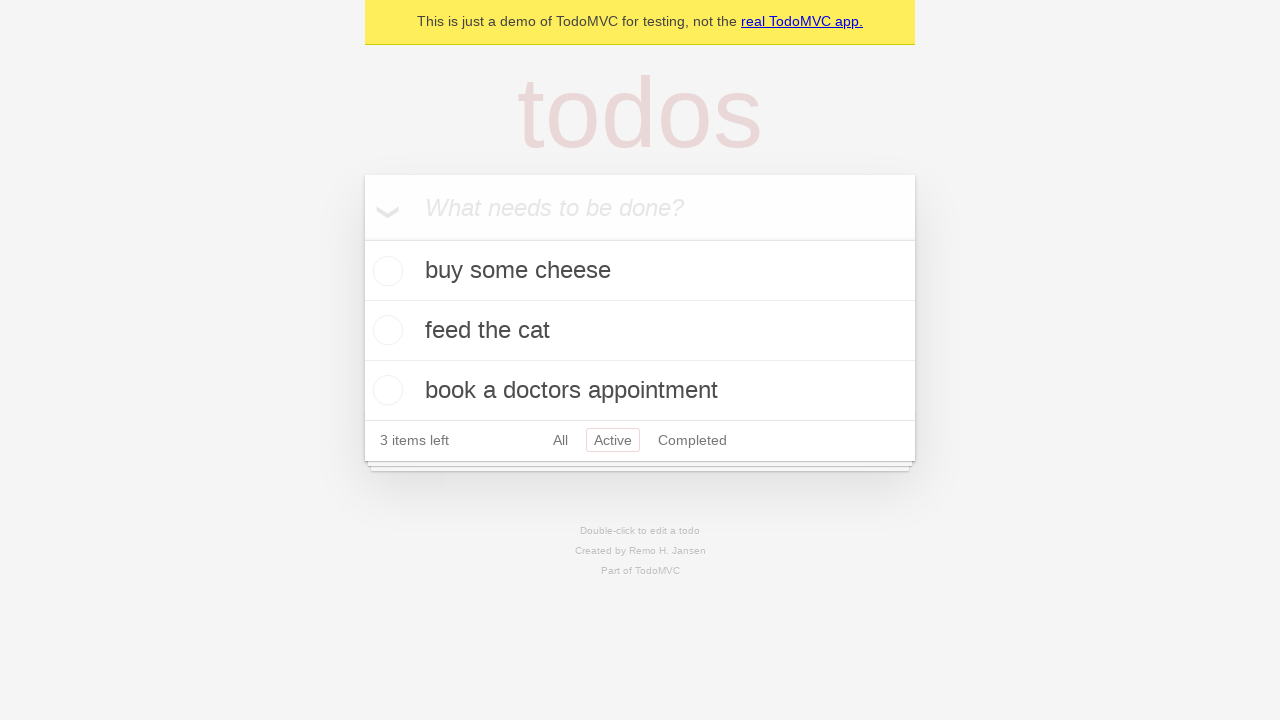

Clicked Completed filter link to verify highlight changes at (692, 440) on internal:role=link[name="Completed"i]
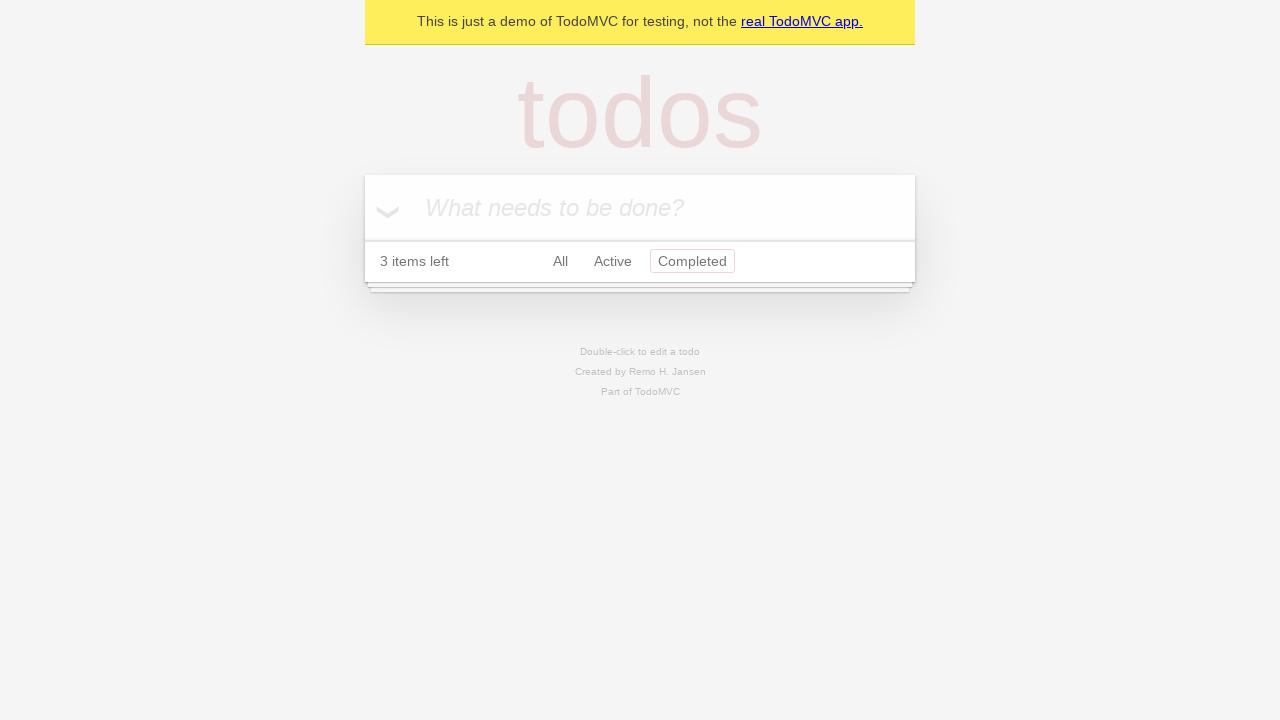

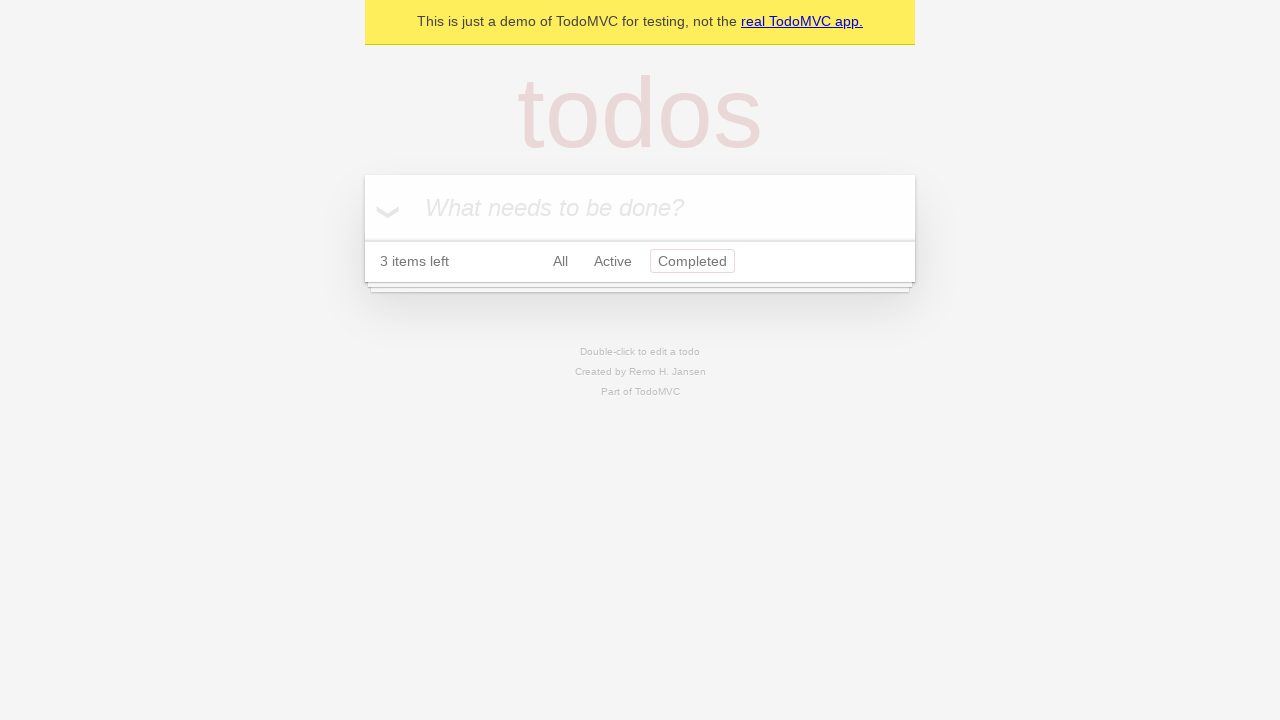